Tests text input functionality by navigating to the Text Input page, entering text in a textbox, clicking a button, and verifying the button's text changes to the entered value.

Starting URL: http://www.uitestingplayground.com/

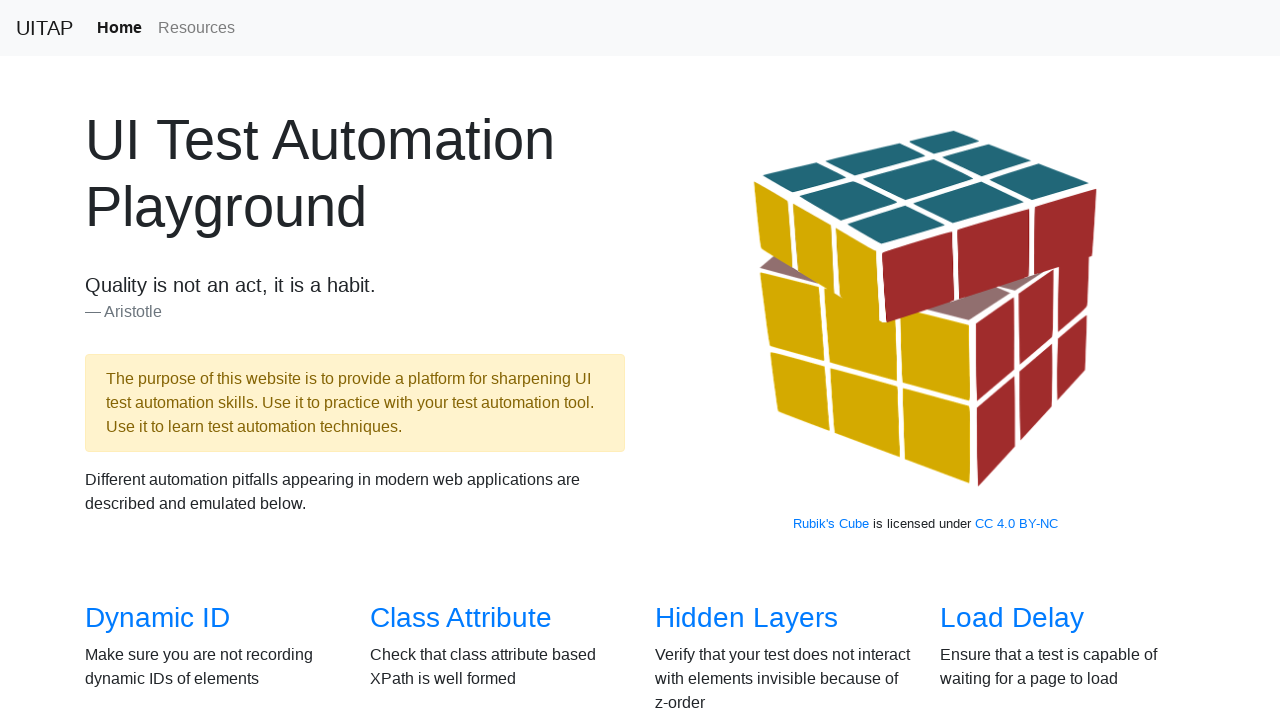

Clicked on the 'Text Input' link to navigate to the text input test page at (1002, 360) on internal:role=link[name="Text Input"s]
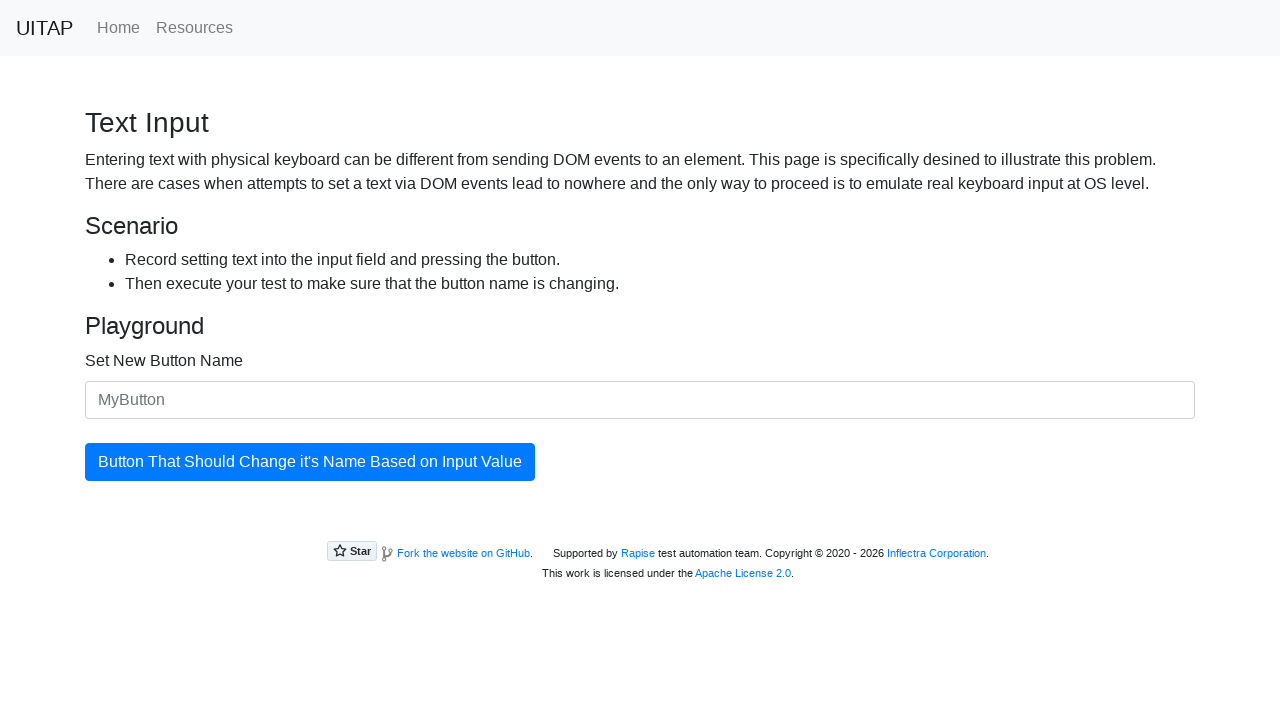

Clicked on the textbox to focus it at (640, 400) on internal:role=textbox
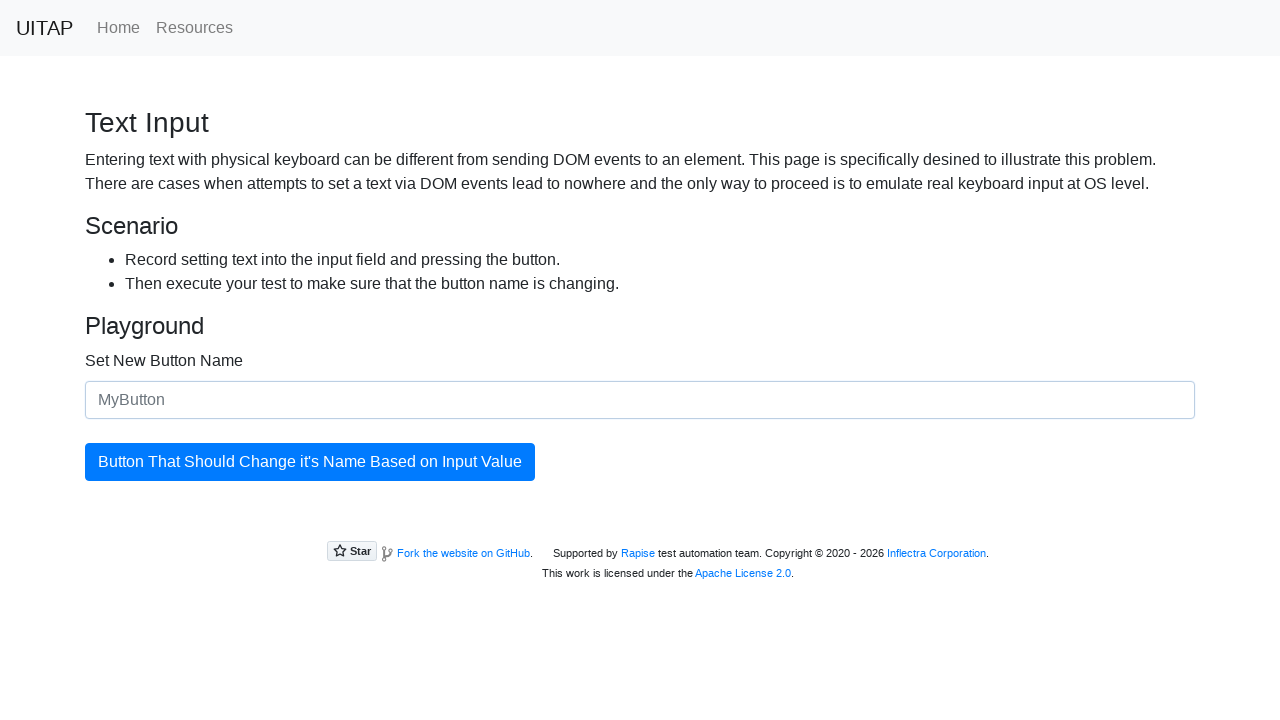

Filled the textbox with 'Button that should change its name' on internal:role=textbox
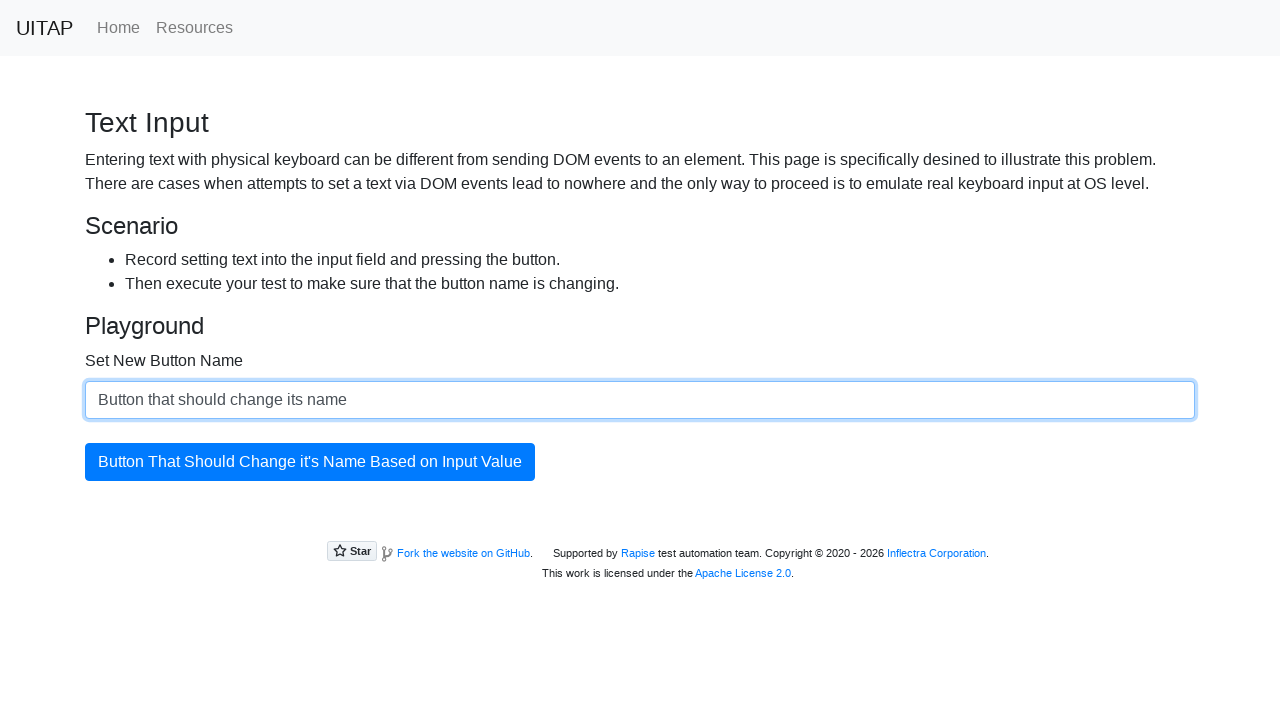

Clicked the button to update its name at (310, 462) on xpath=//button[@id='updatingButton']
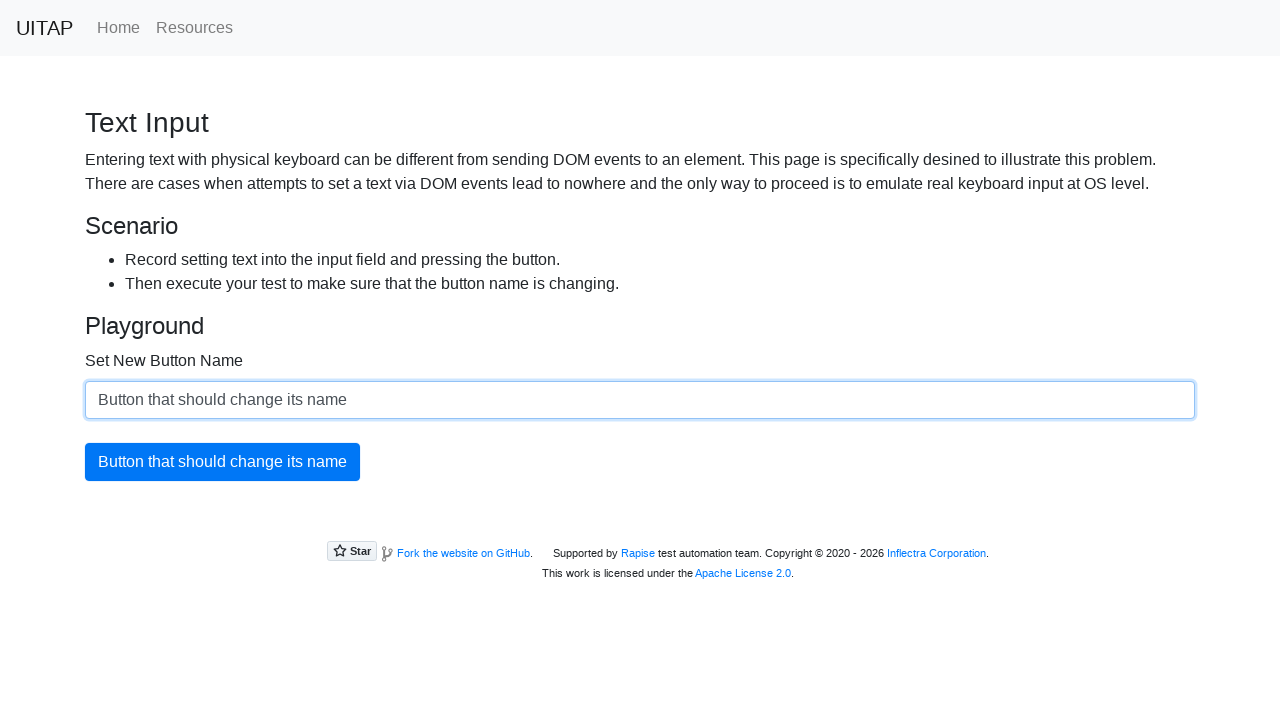

Verified the button text changed to 'Button that should change its name'
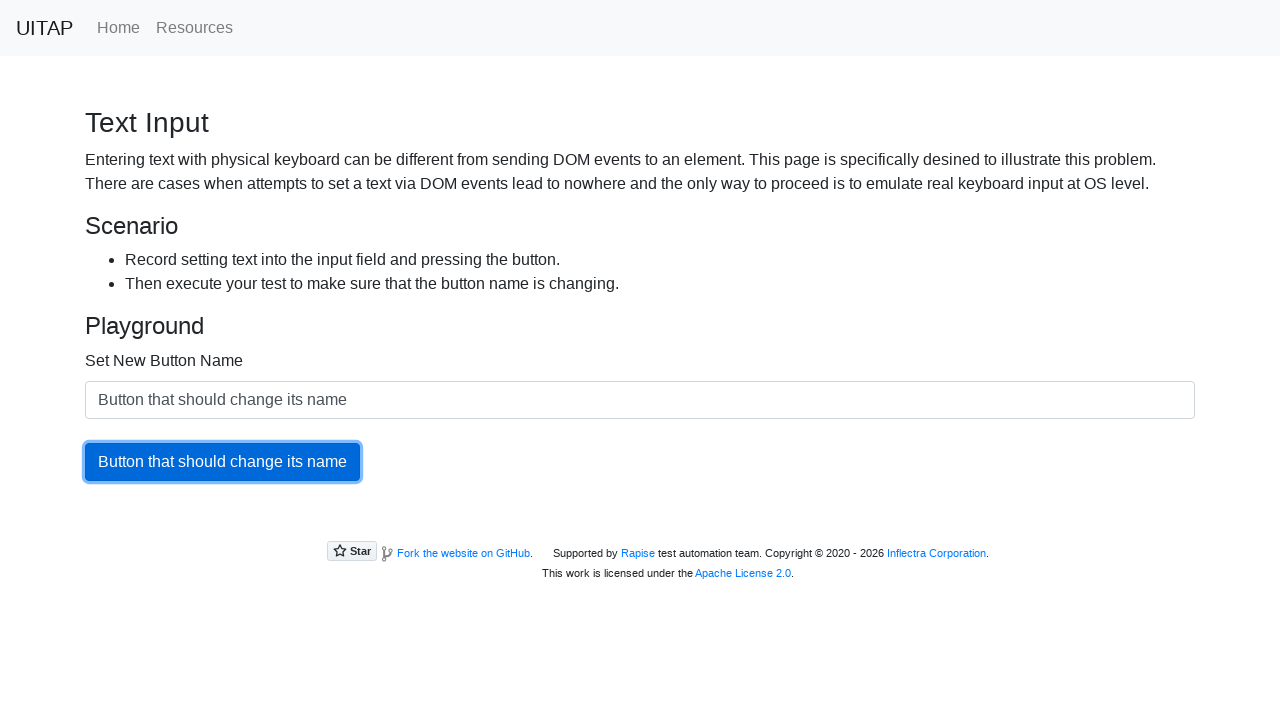

Verified the page title matches 'Text Input'
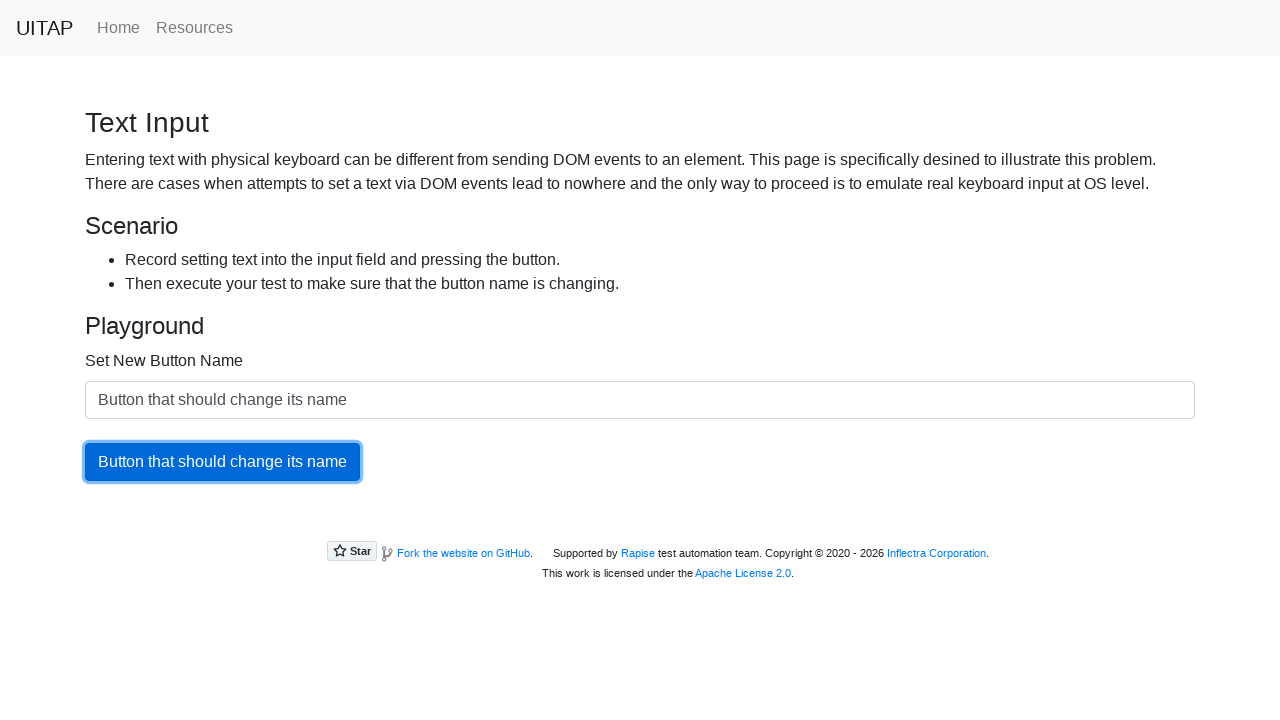

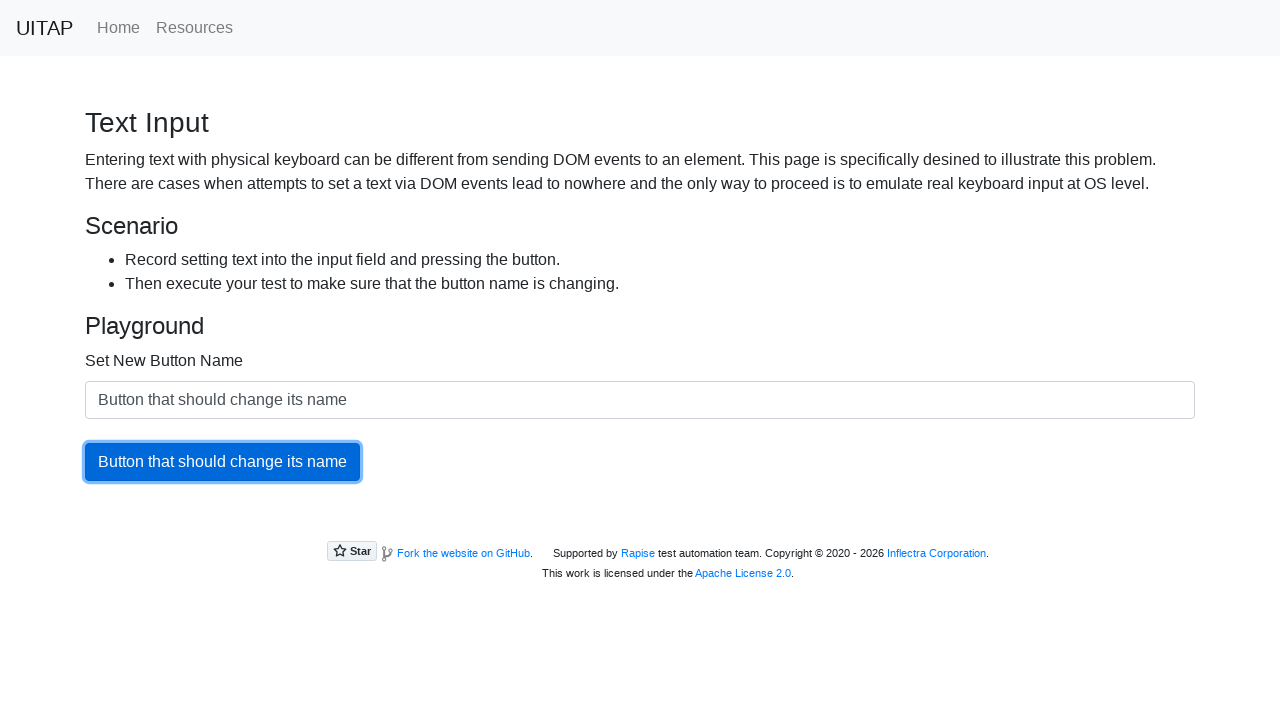